Tests accepting a JavaScript alert by clicking on the first alert button, verifying the alert message, and accepting it

Starting URL: https://testcenter.techproeducation.com/index.php?page=javascript-alerts

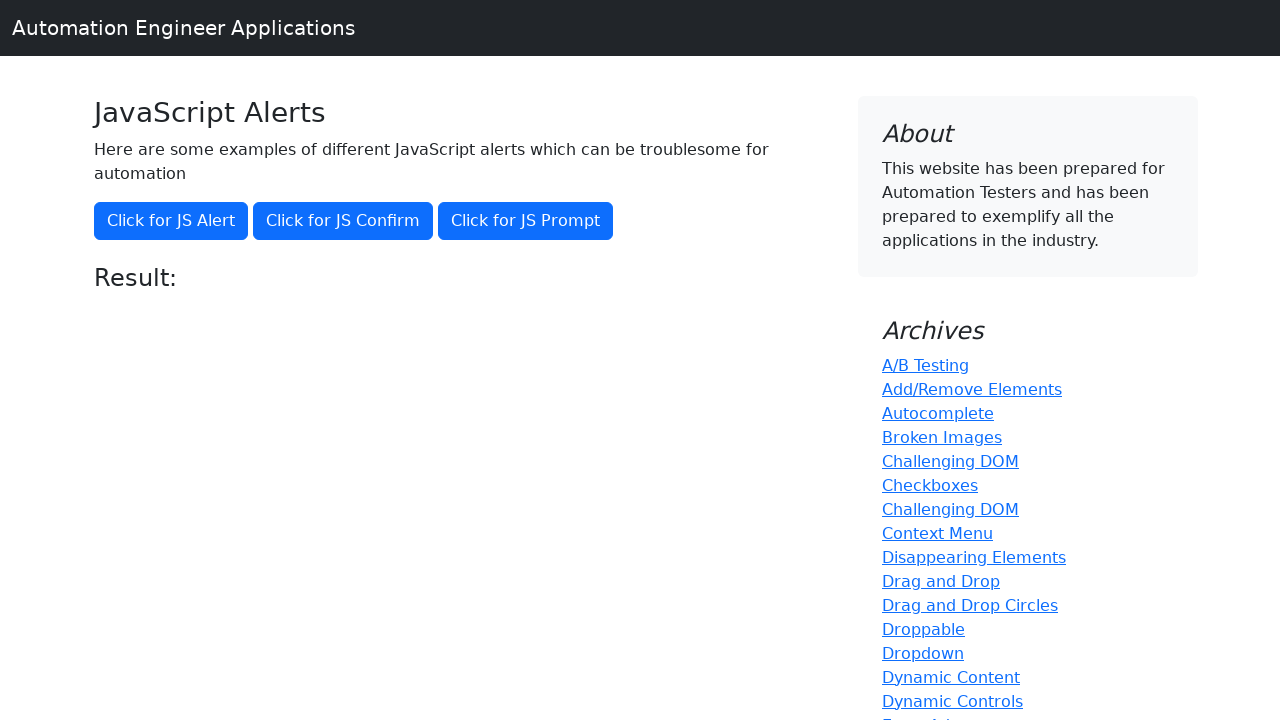

Clicked the first alert button at (171, 221) on xpath=//button[@onclick='jsAlert()']
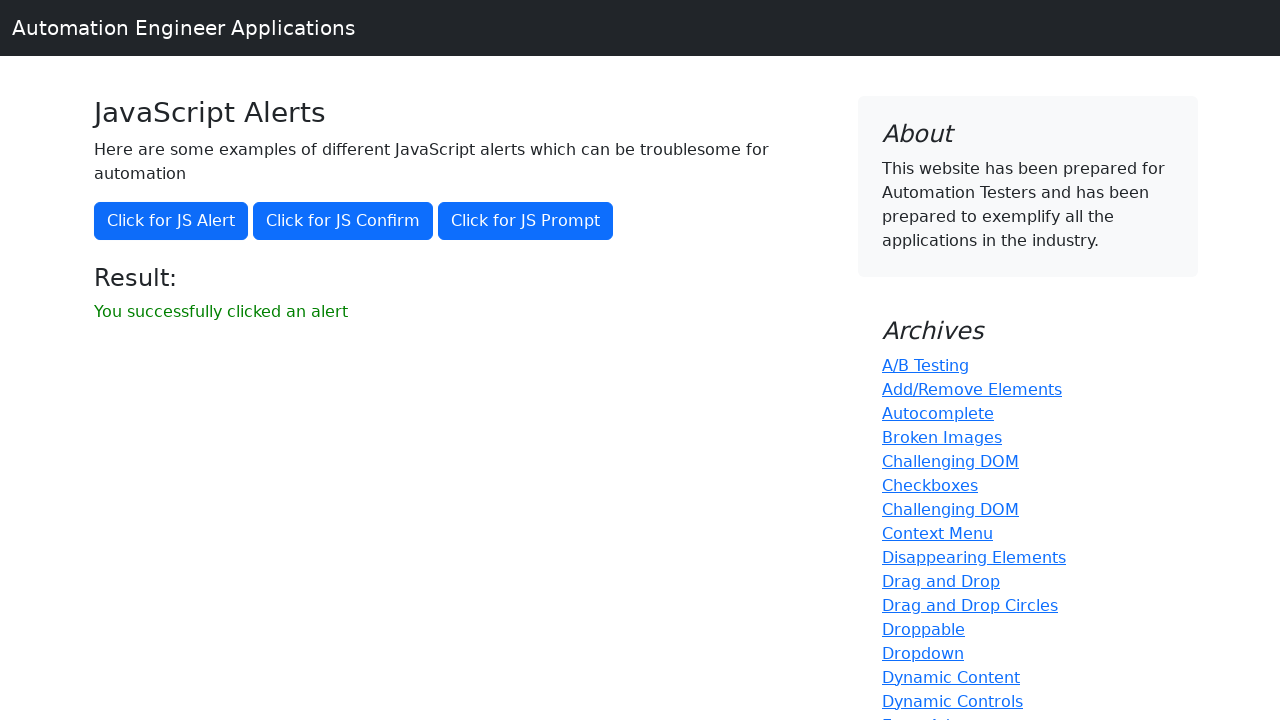

Set up dialog handler to accept the alert
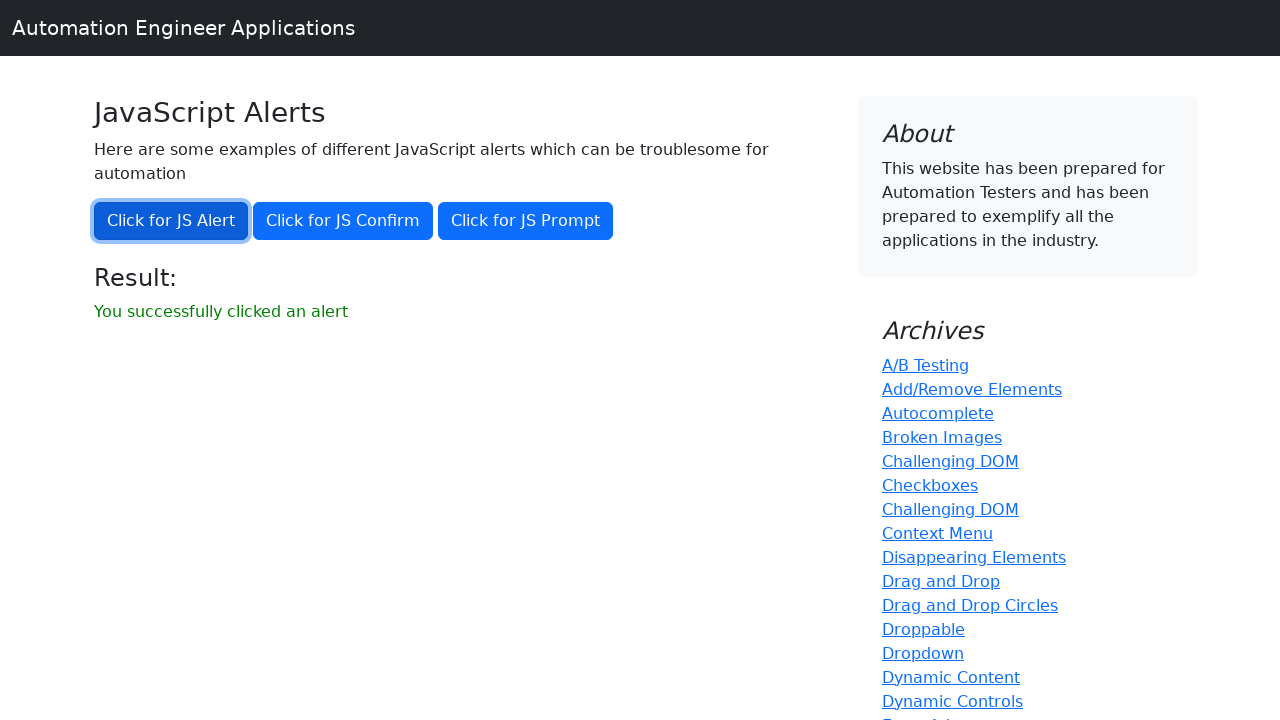

Verified success message appeared after accepting the alert
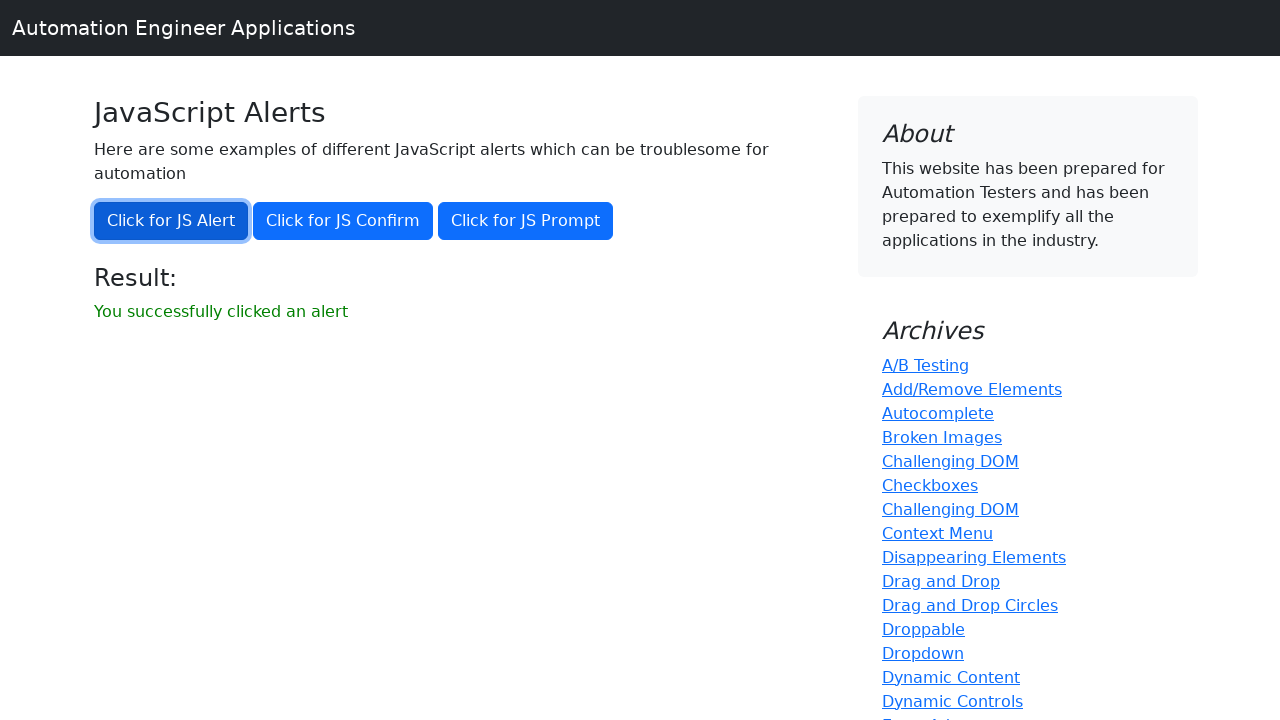

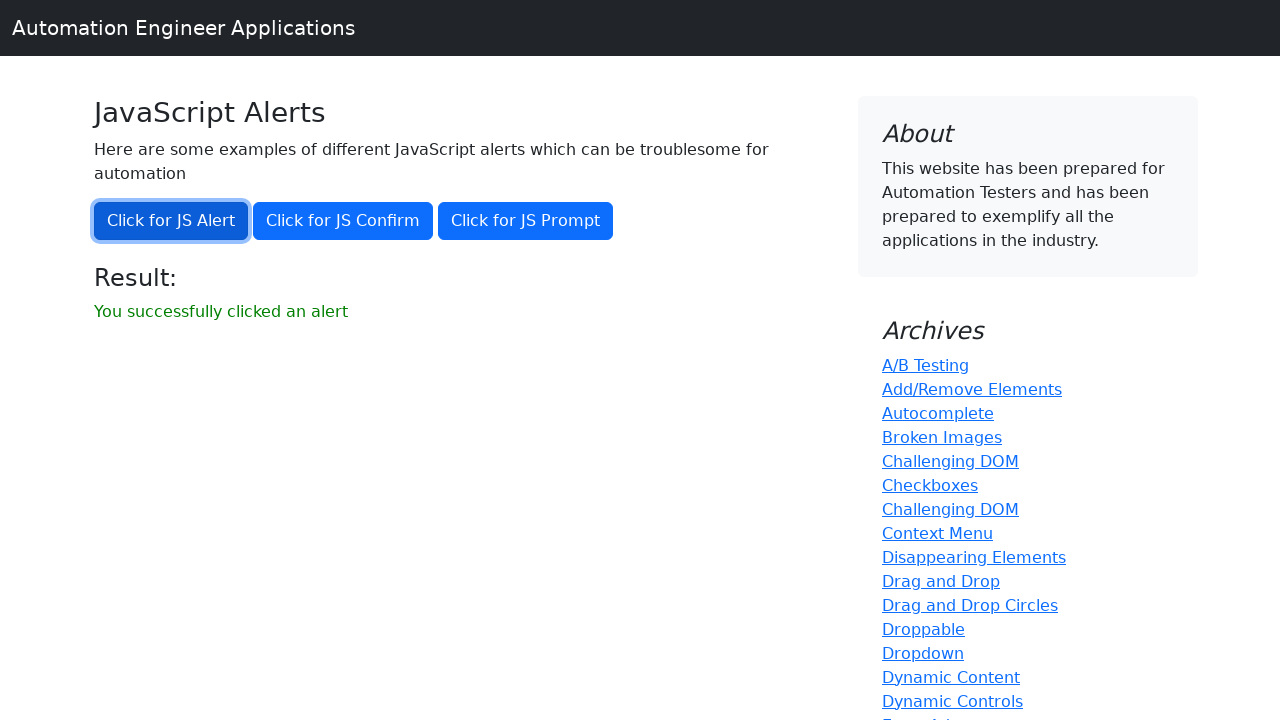